Navigates to Paytm homepage, maximizes the browser window, and verifies the page loads by checking the title.

Starting URL: https://www.paytm.com

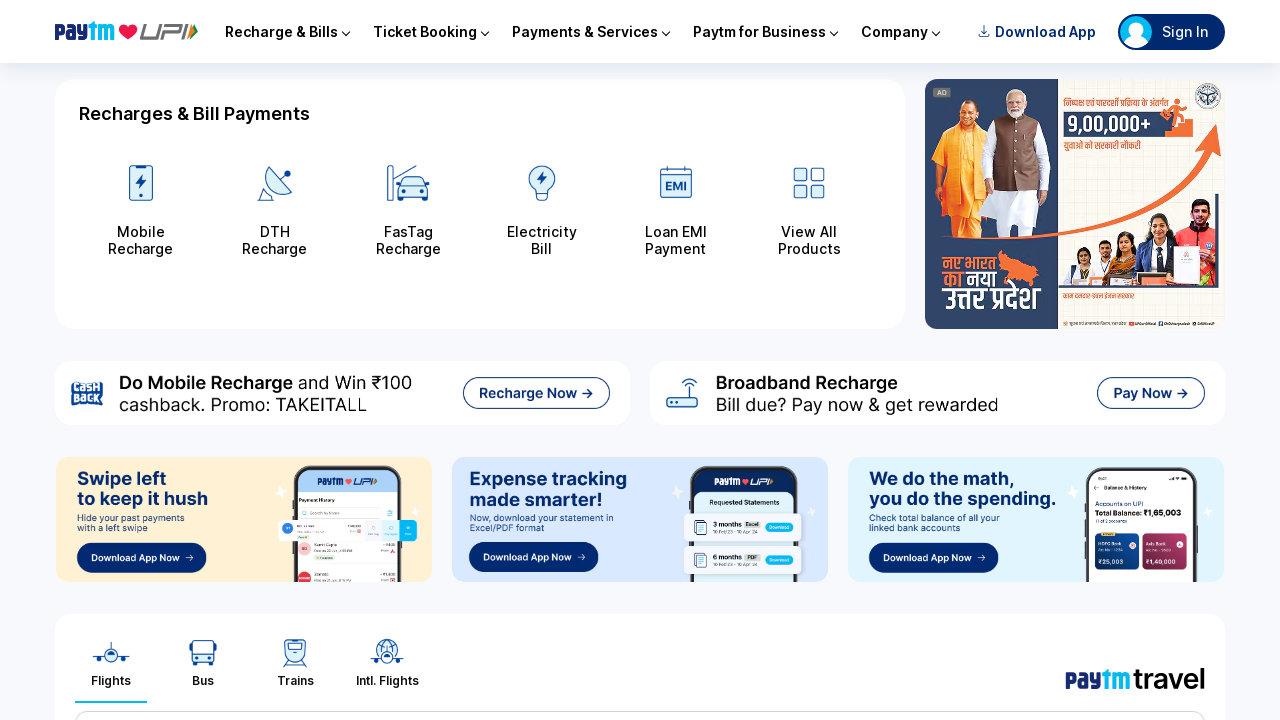

Navigated to Paytm homepage
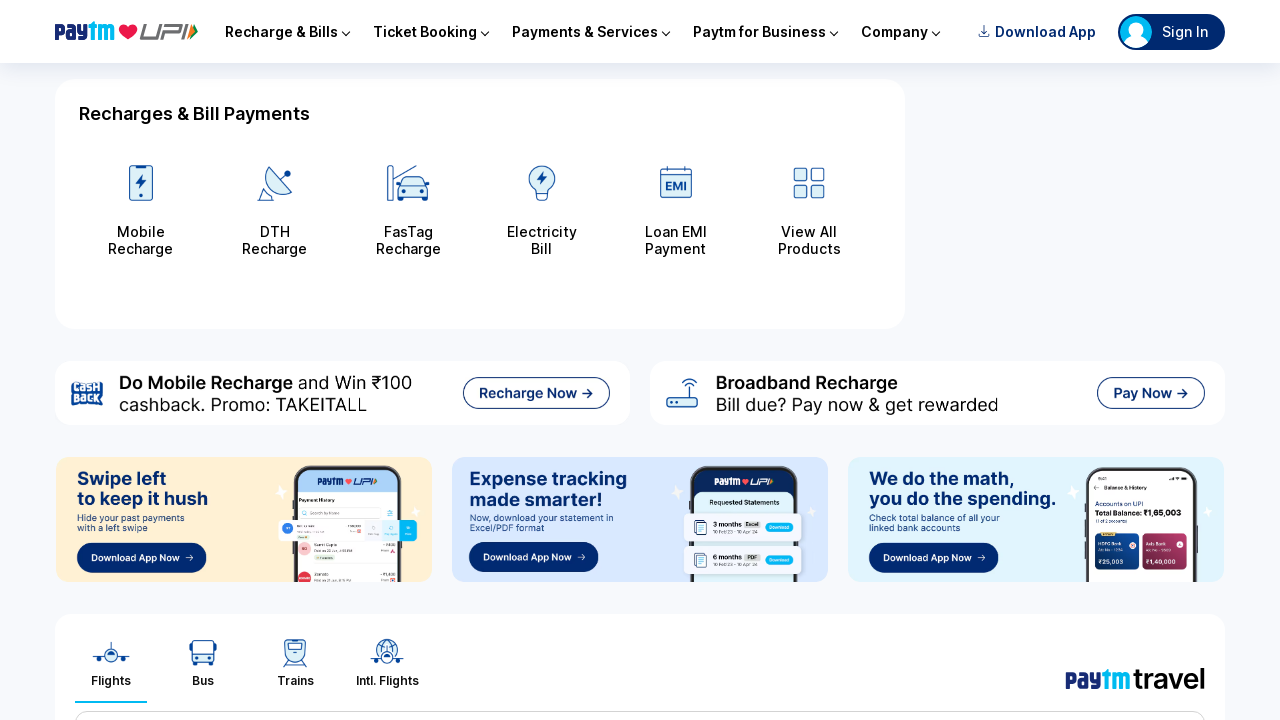

Maximized browser window to 1920x1080
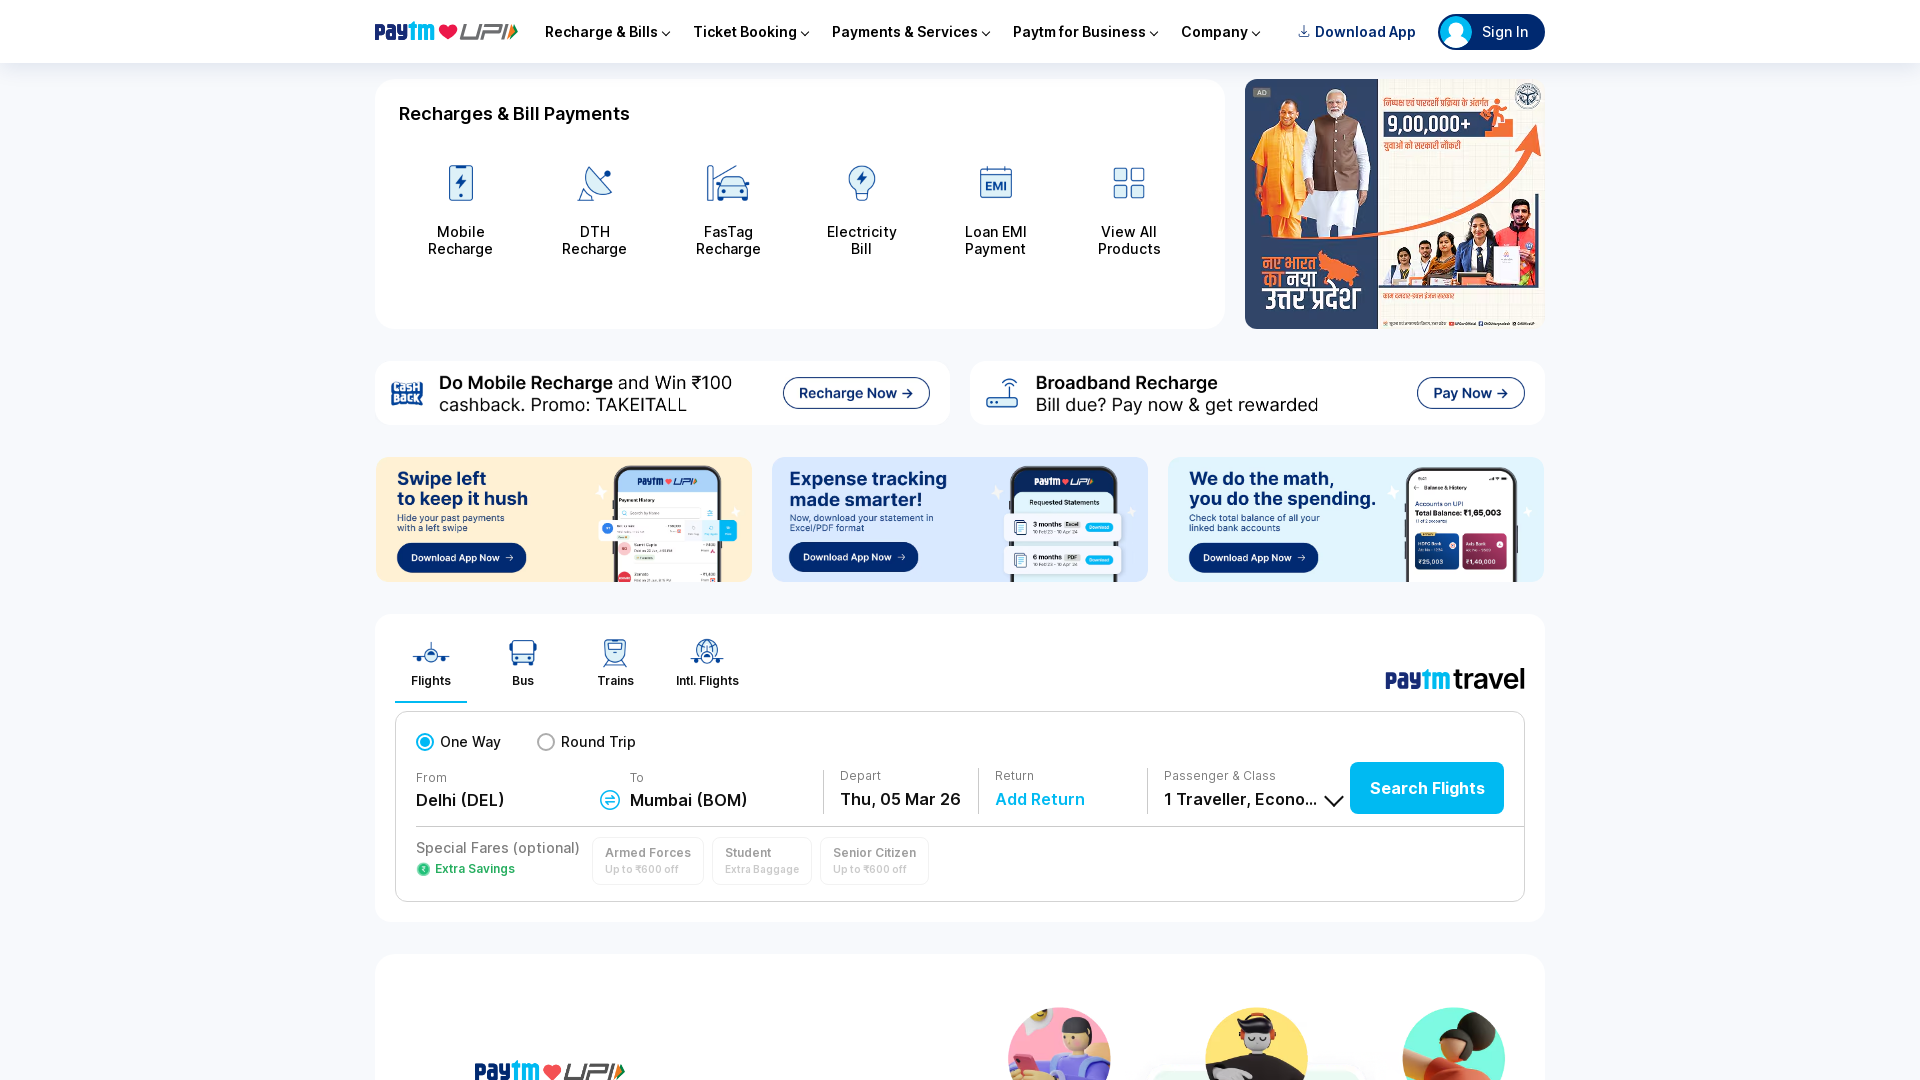

Page loaded with domcontentloaded state
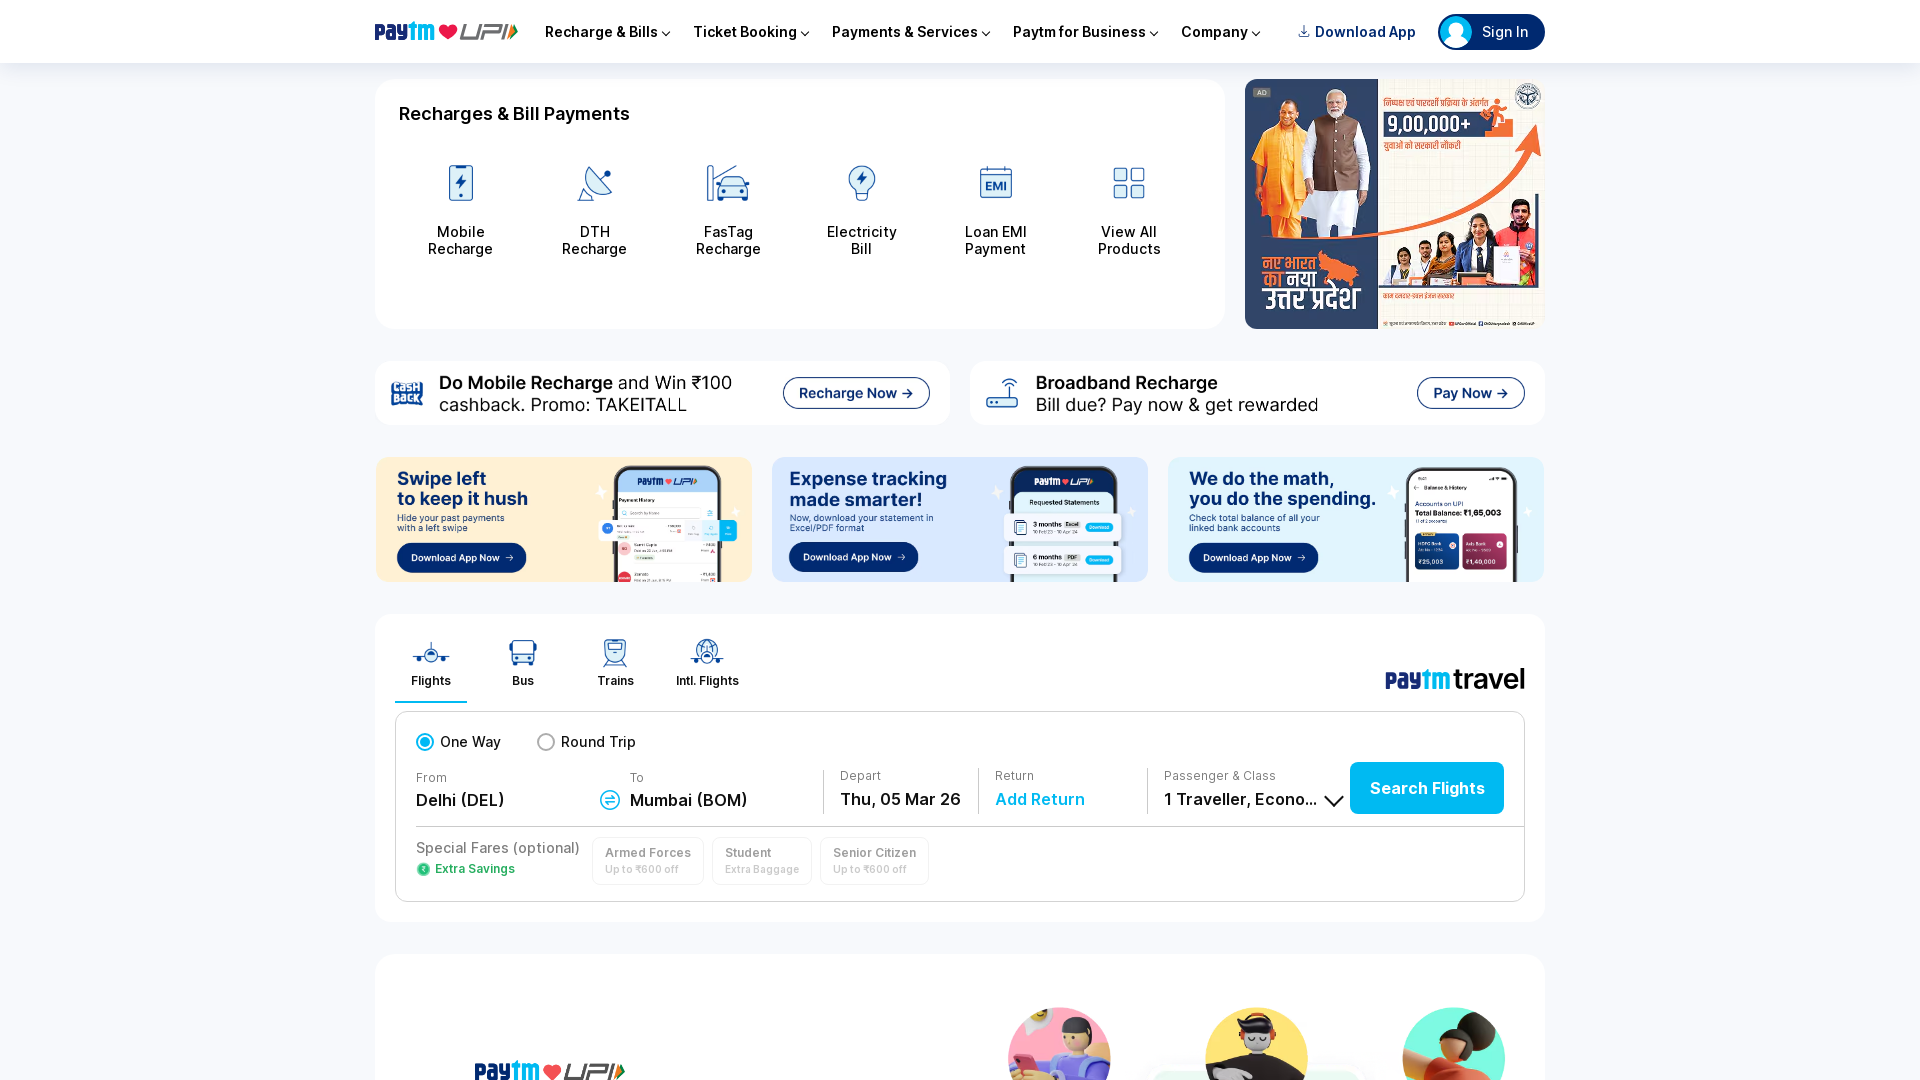

Retrieved page title: Paytm: Secure & Fast UPI Payments, Recharge Mobile & Pay Bills
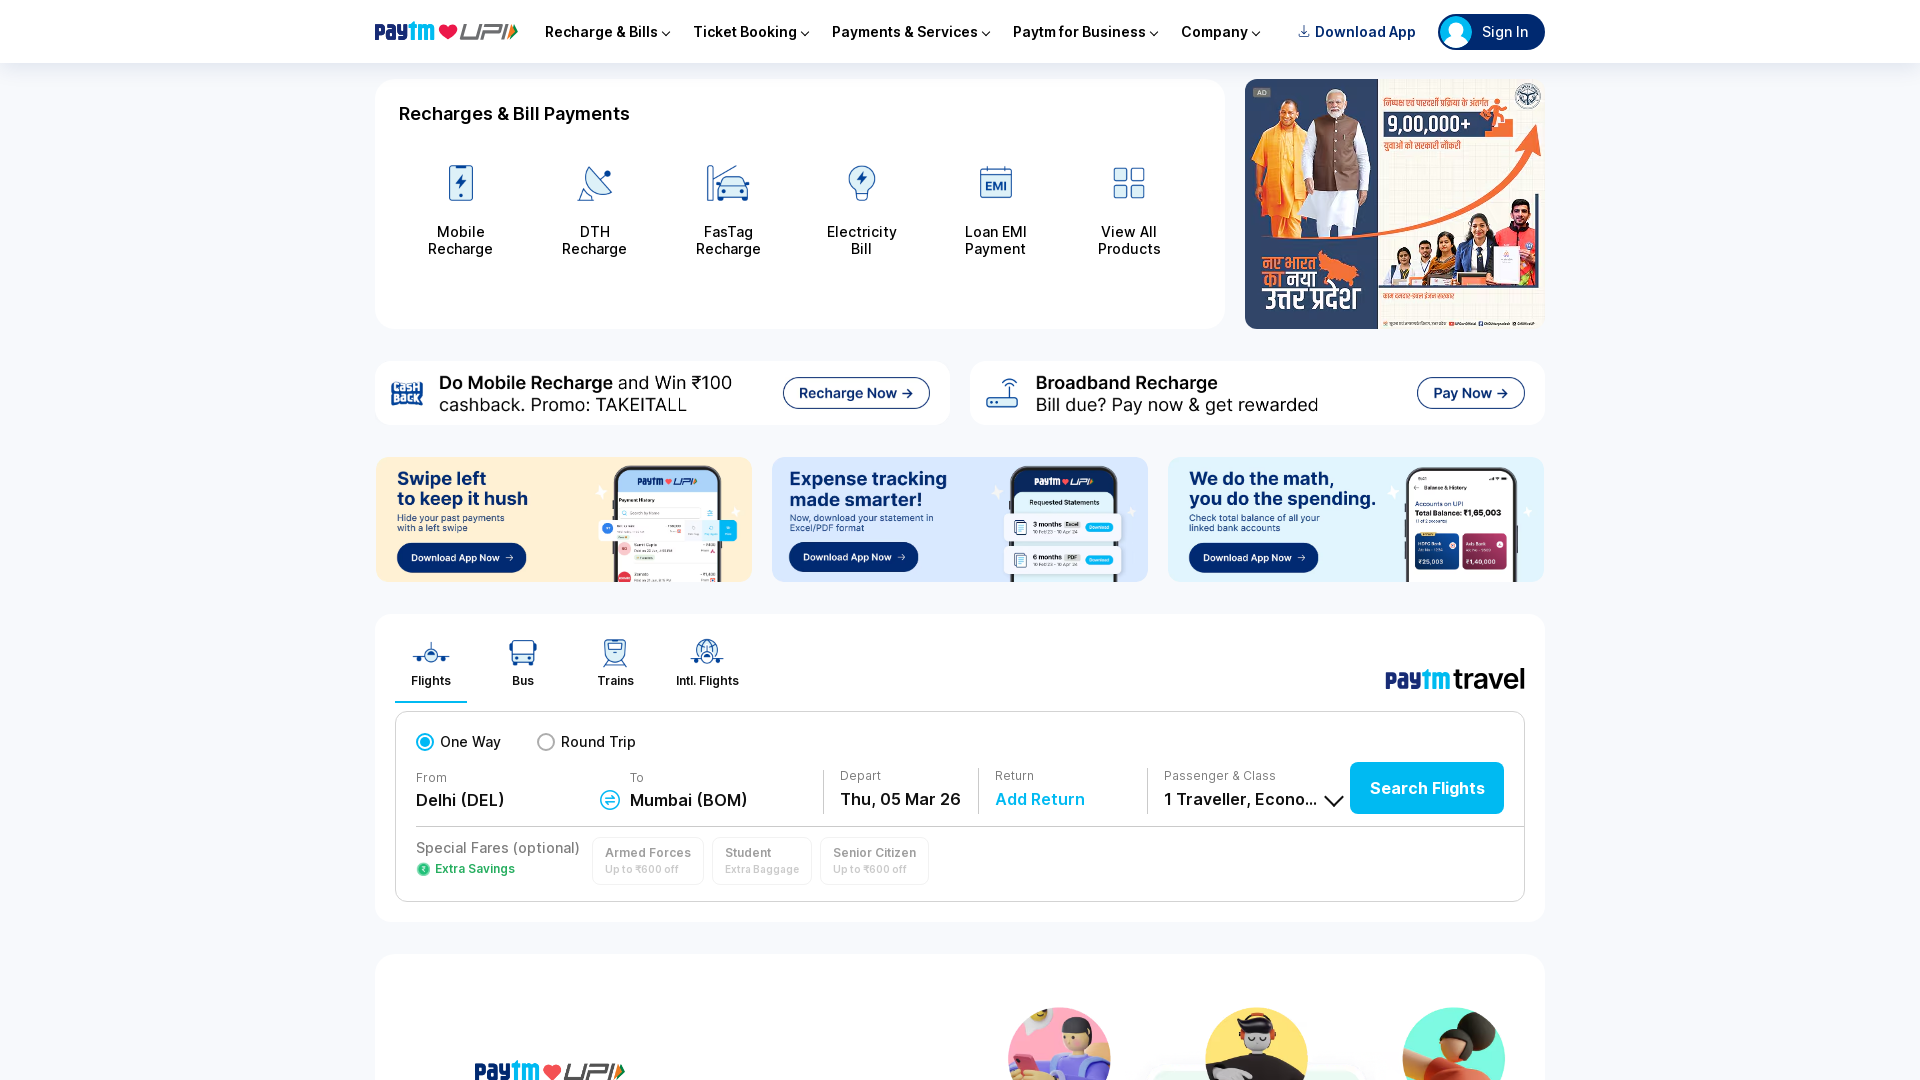

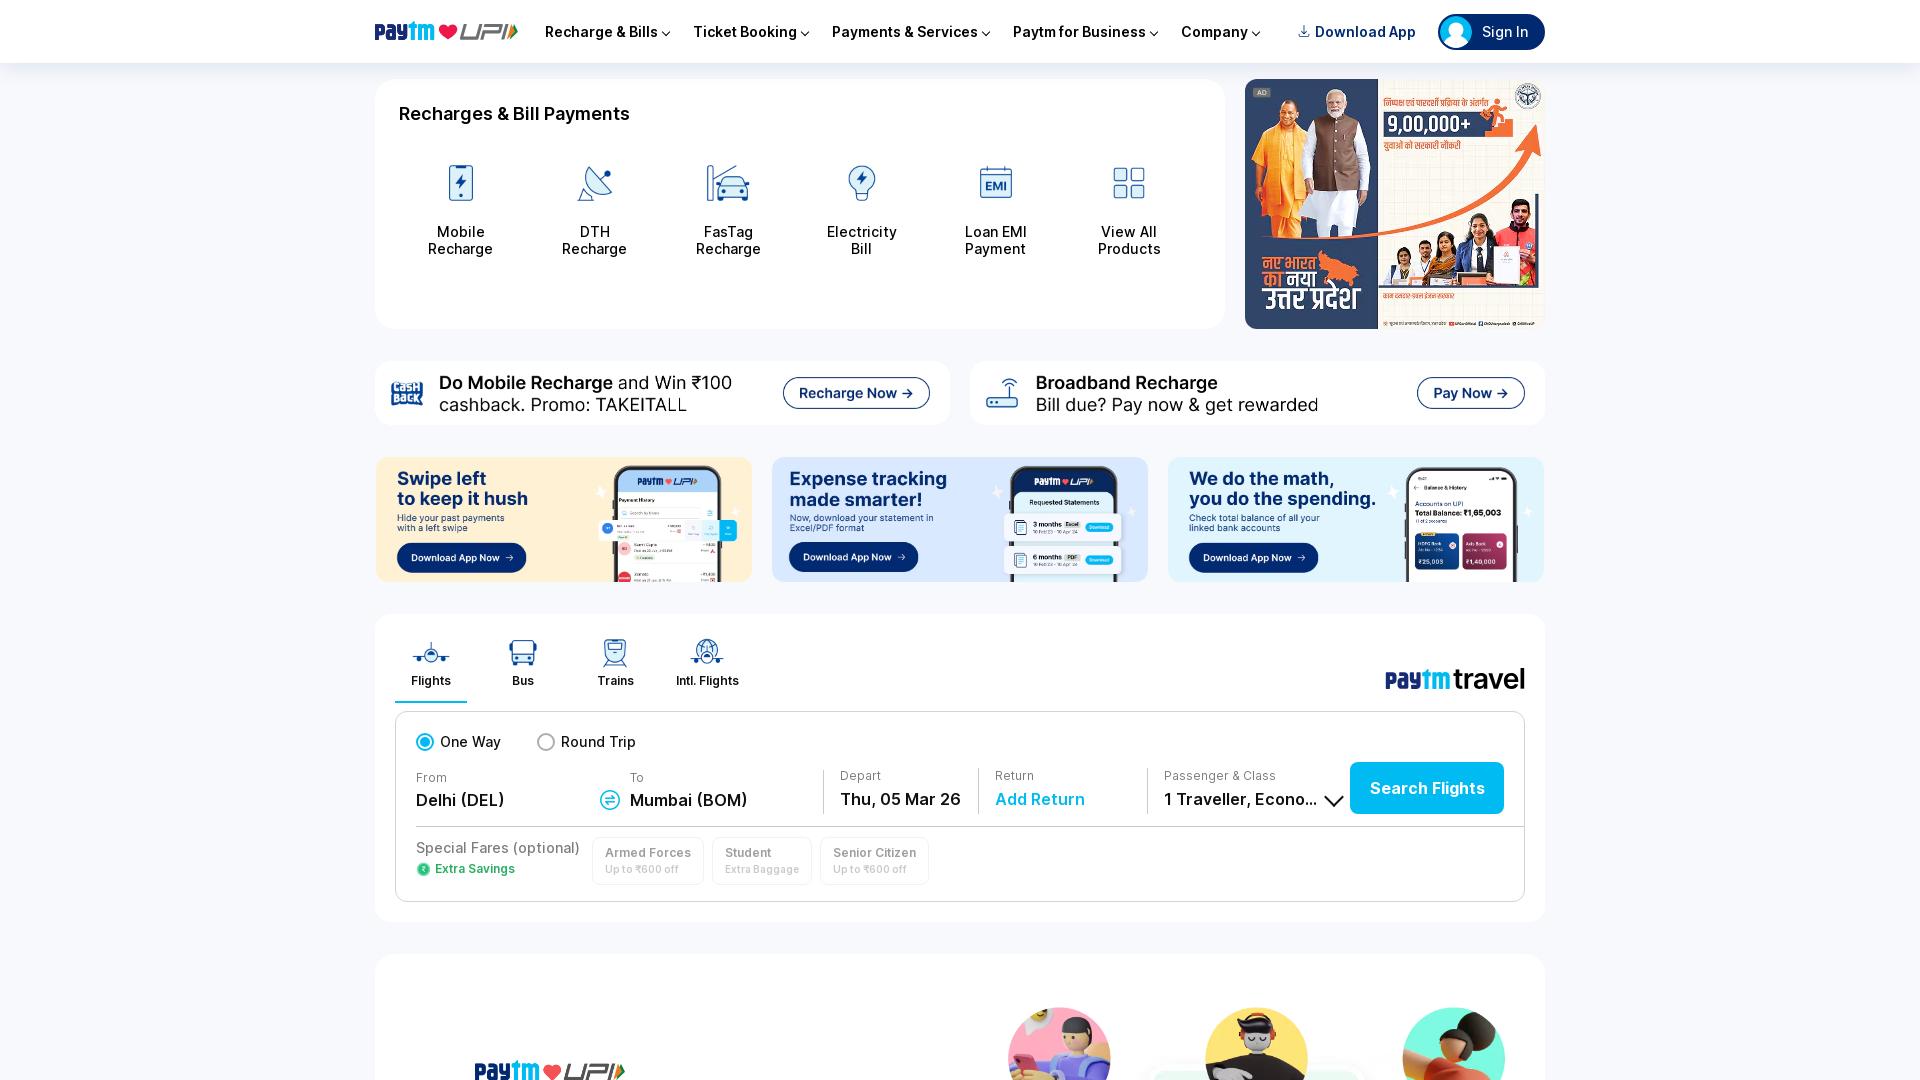